Tests the add/remove elements functionality by adding an element, verifying it appears, then deleting it and verifying the page title remains visible

Starting URL: https://the-internet.herokuapp.com/add_remove_elements/

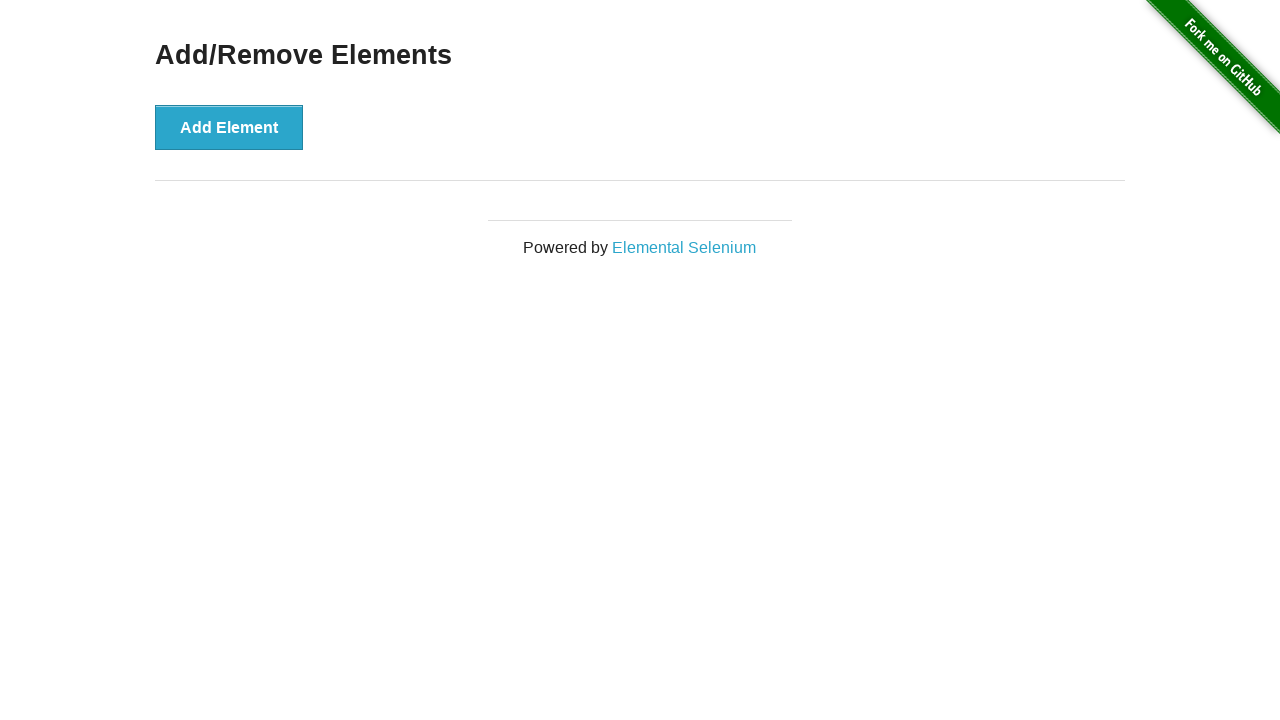

Clicked Add Element button at (229, 127) on [onclick='addElement()']
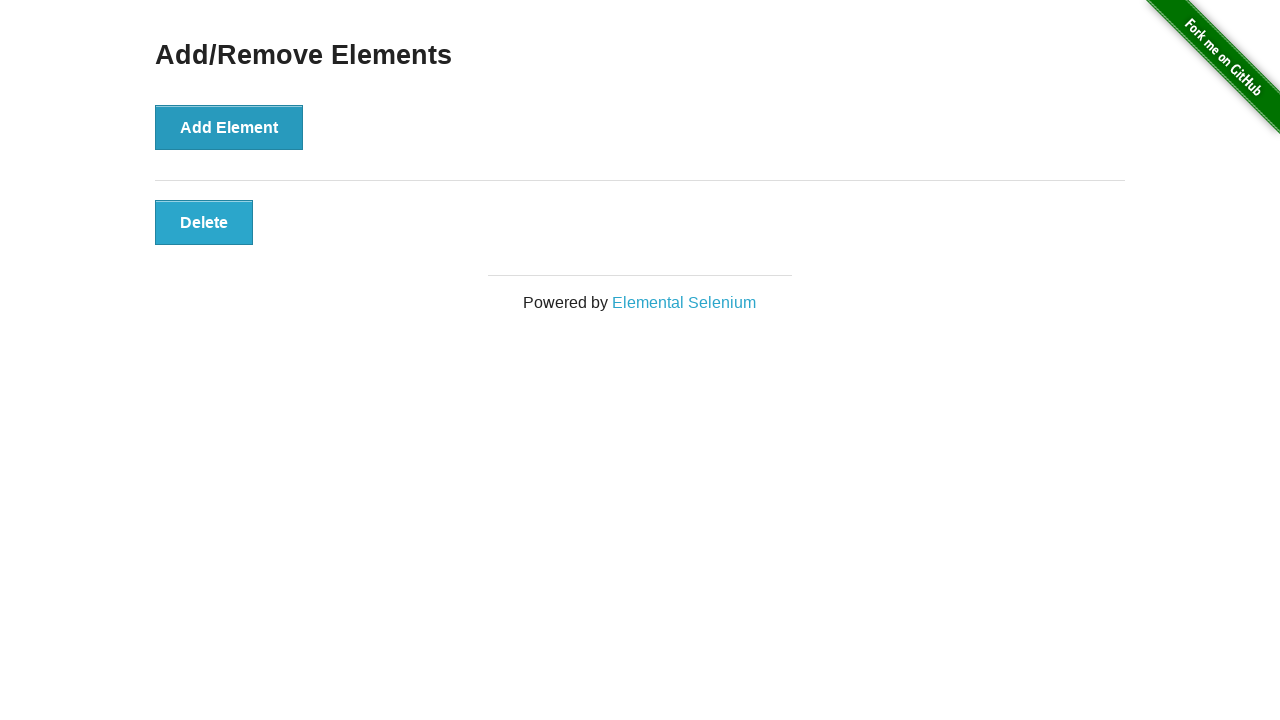

Delete button appeared and is visible
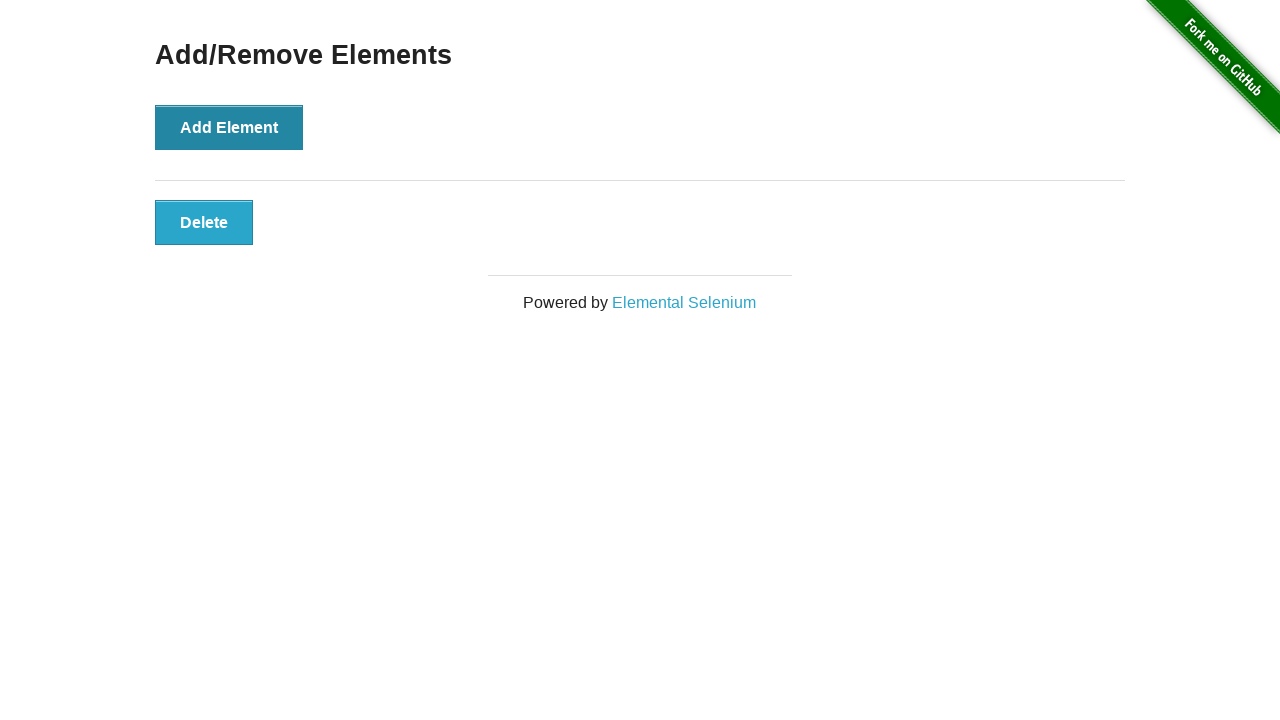

Clicked Delete button to remove the element at (204, 222) on .added-manually
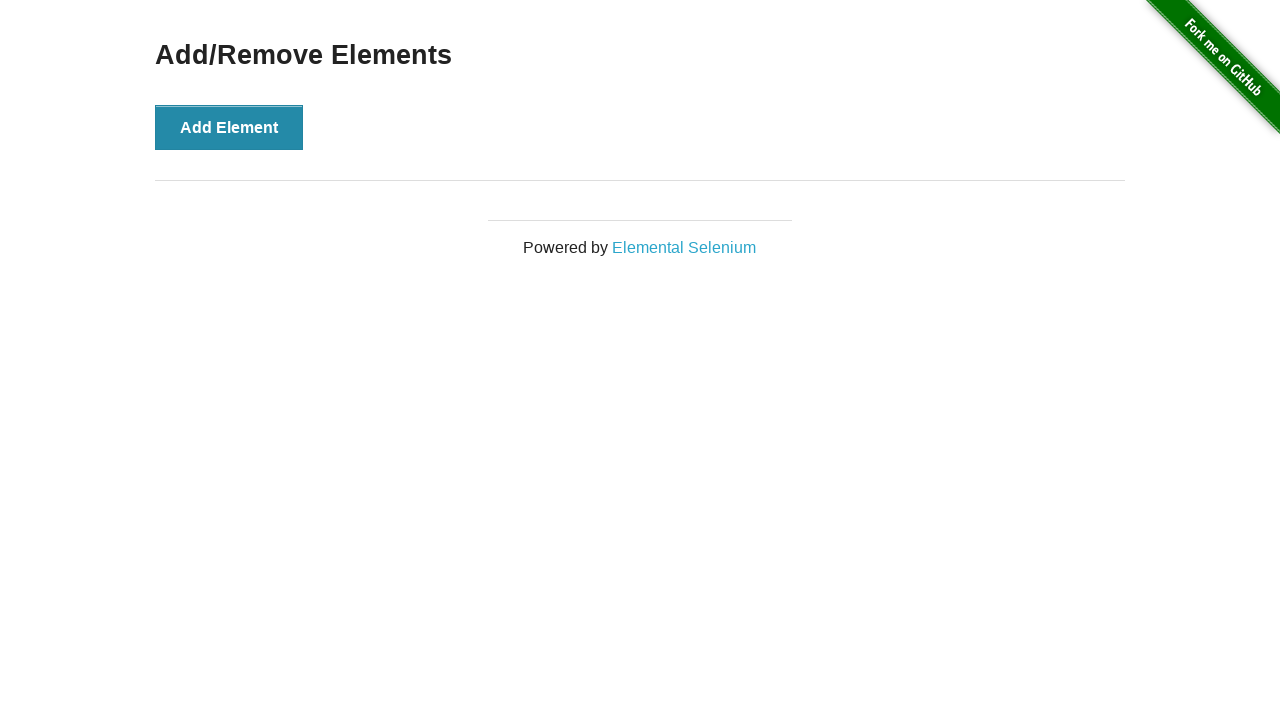

Verified main heading is still visible after element removal
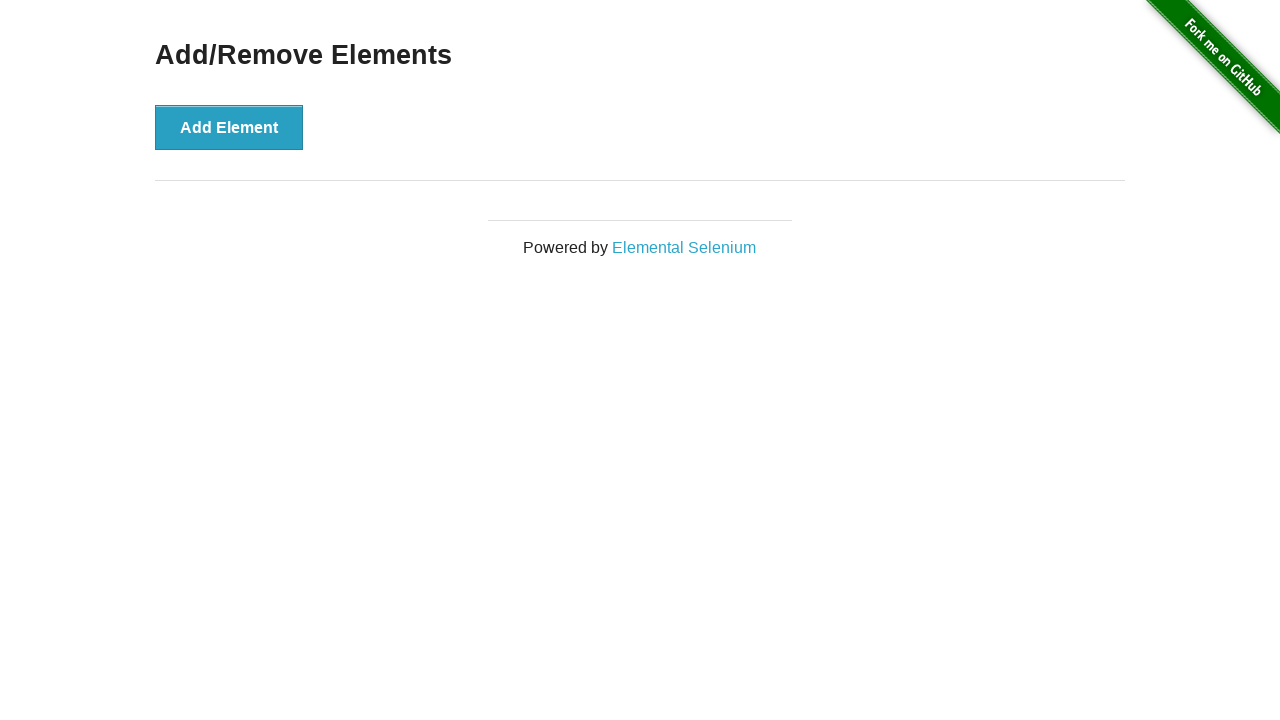

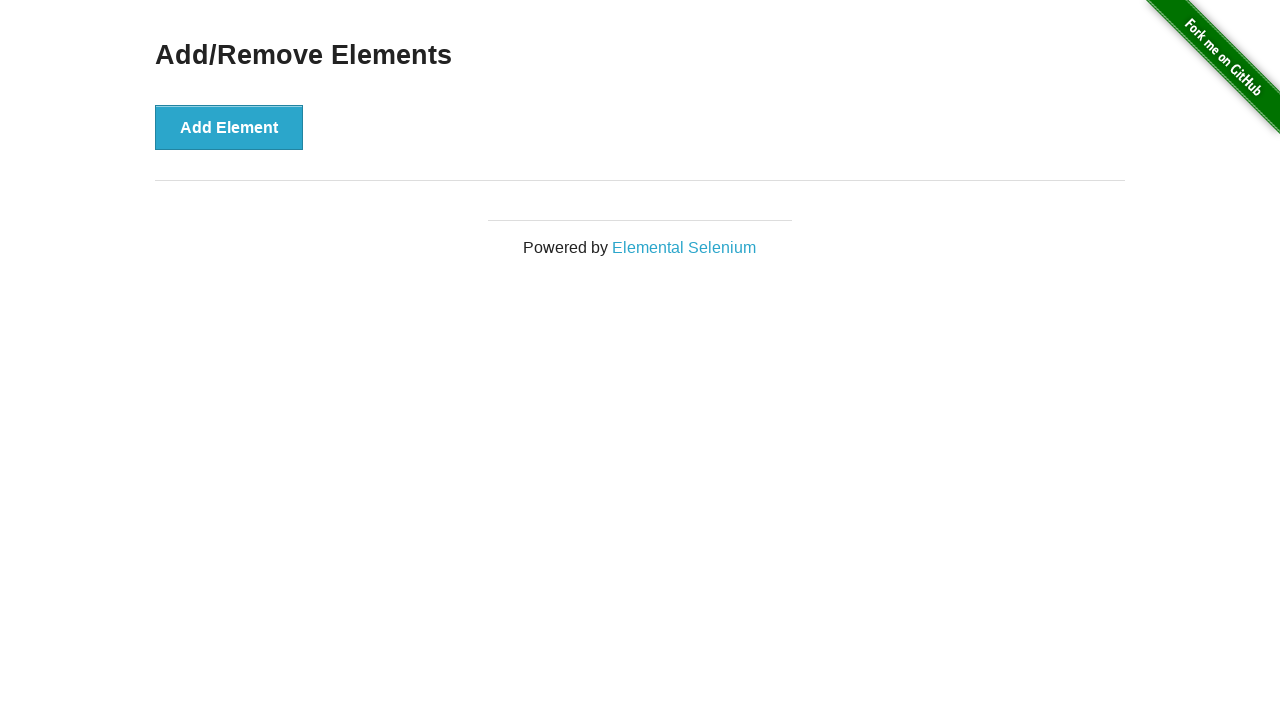